Tests the e-commerce playground site by searching for "Phone", navigating back in browser history, and scrolling down the page.

Starting URL: https://ecommerce-playground.lambdatest.io/

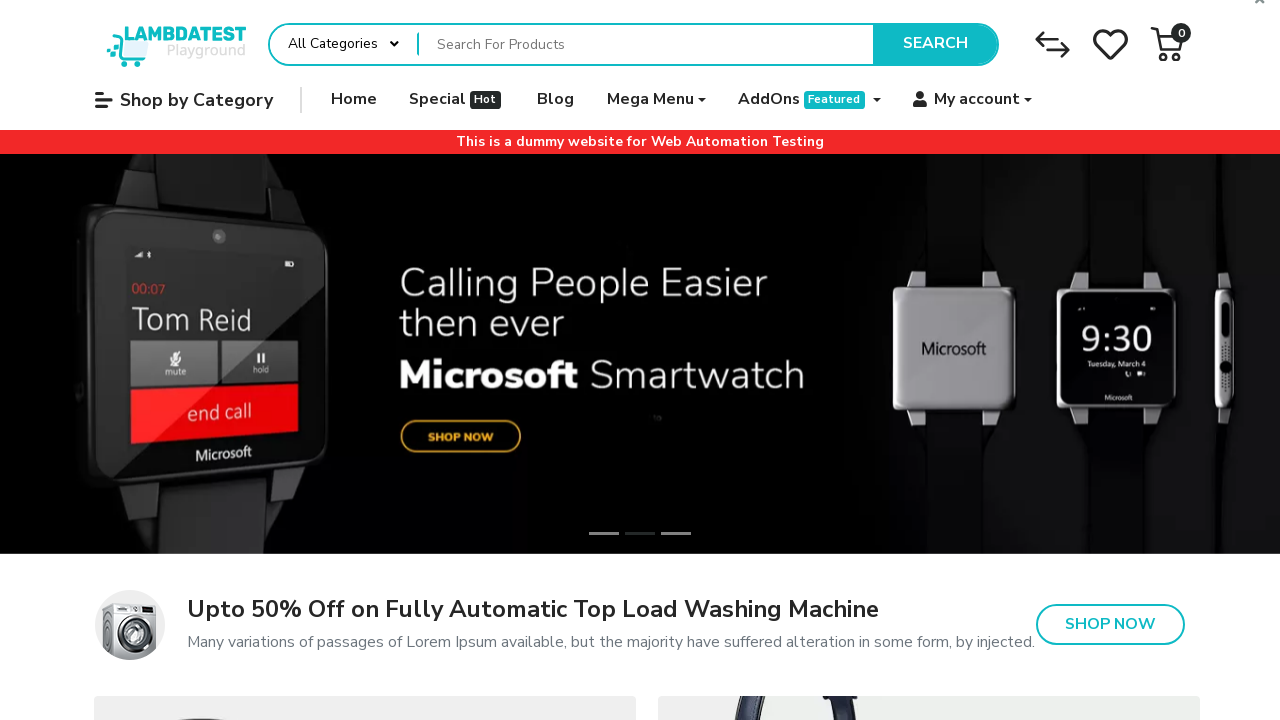

Retrieved and printed page title
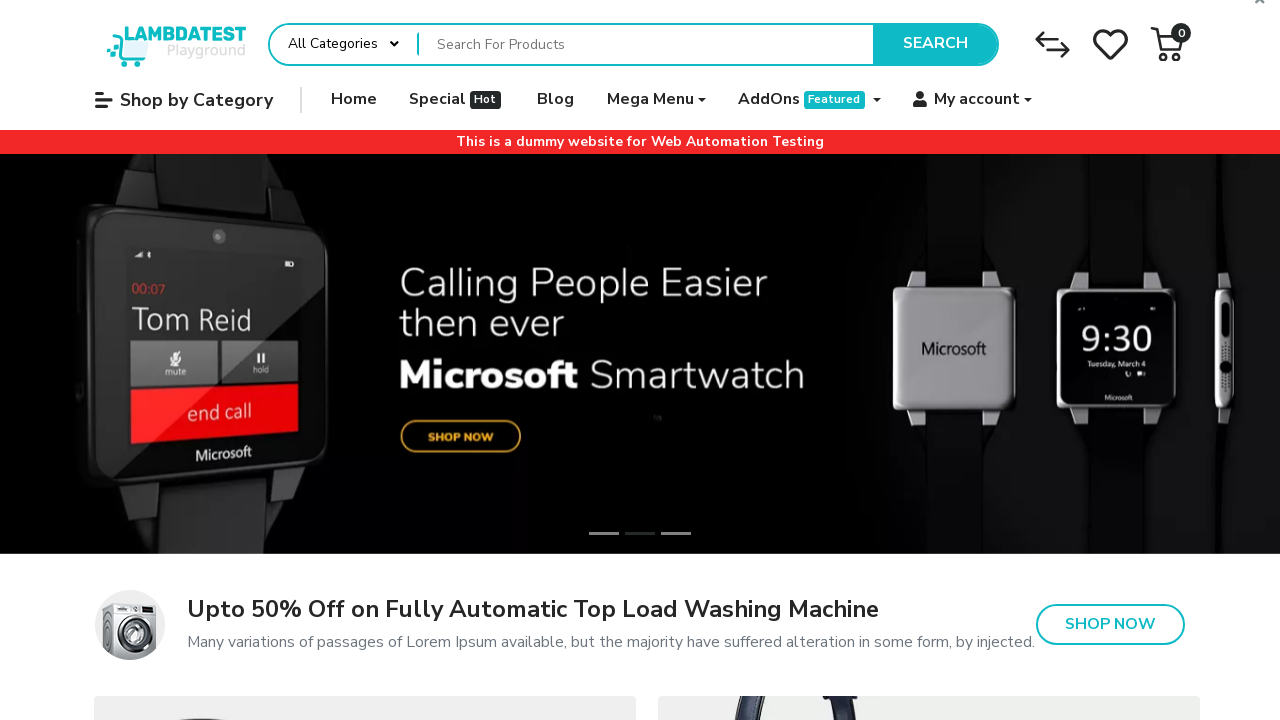

Filled search box with 'Phone' on input[name='search']
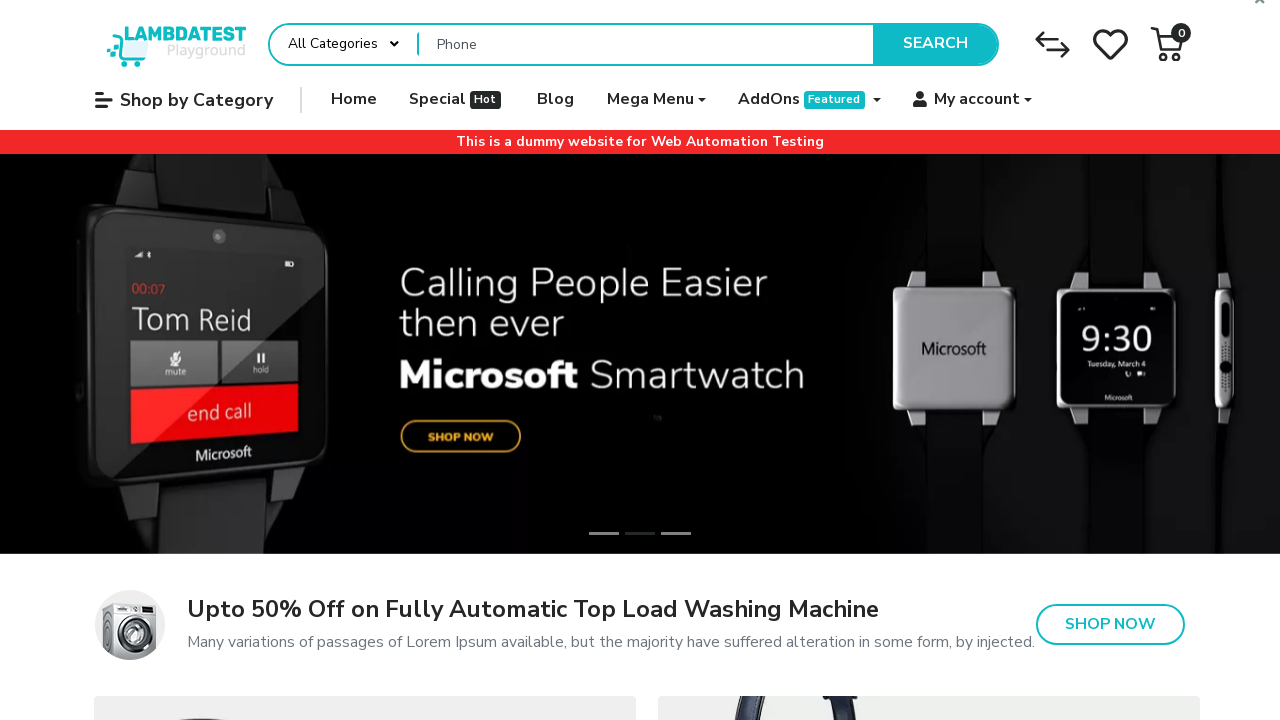

Clicked search button at (935, 44) on button.type-text
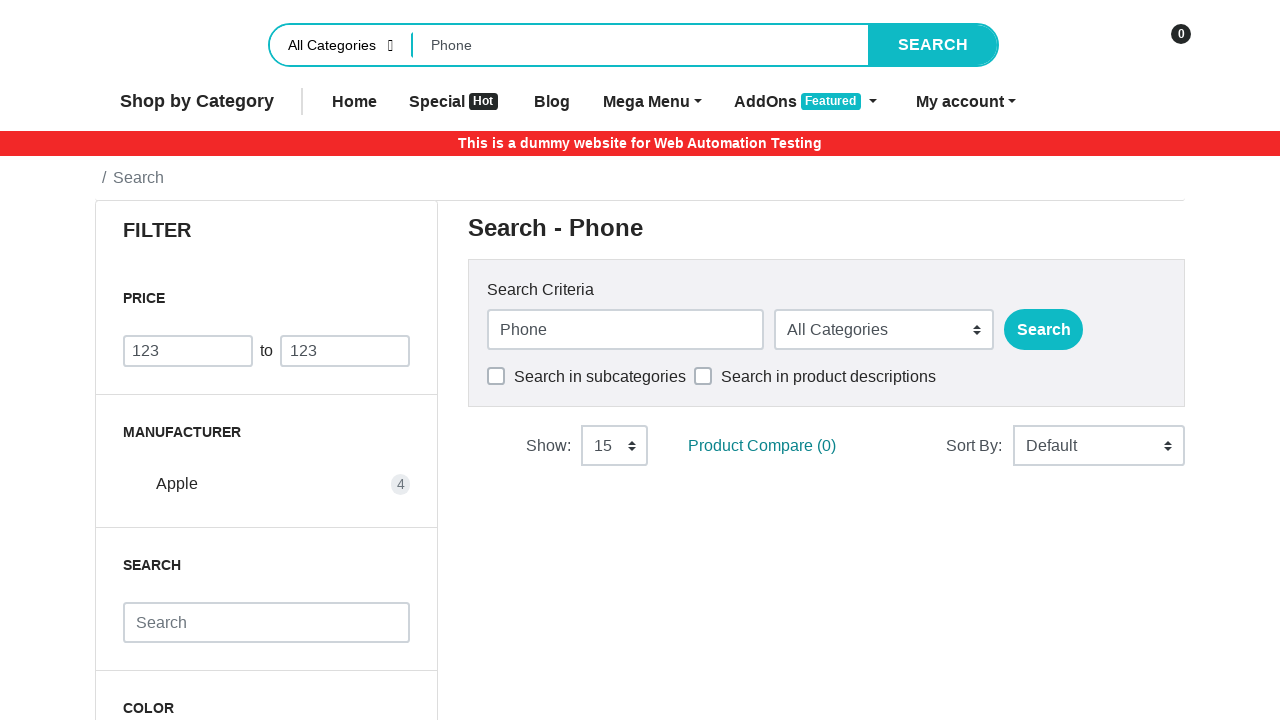

Page loaded and network idle
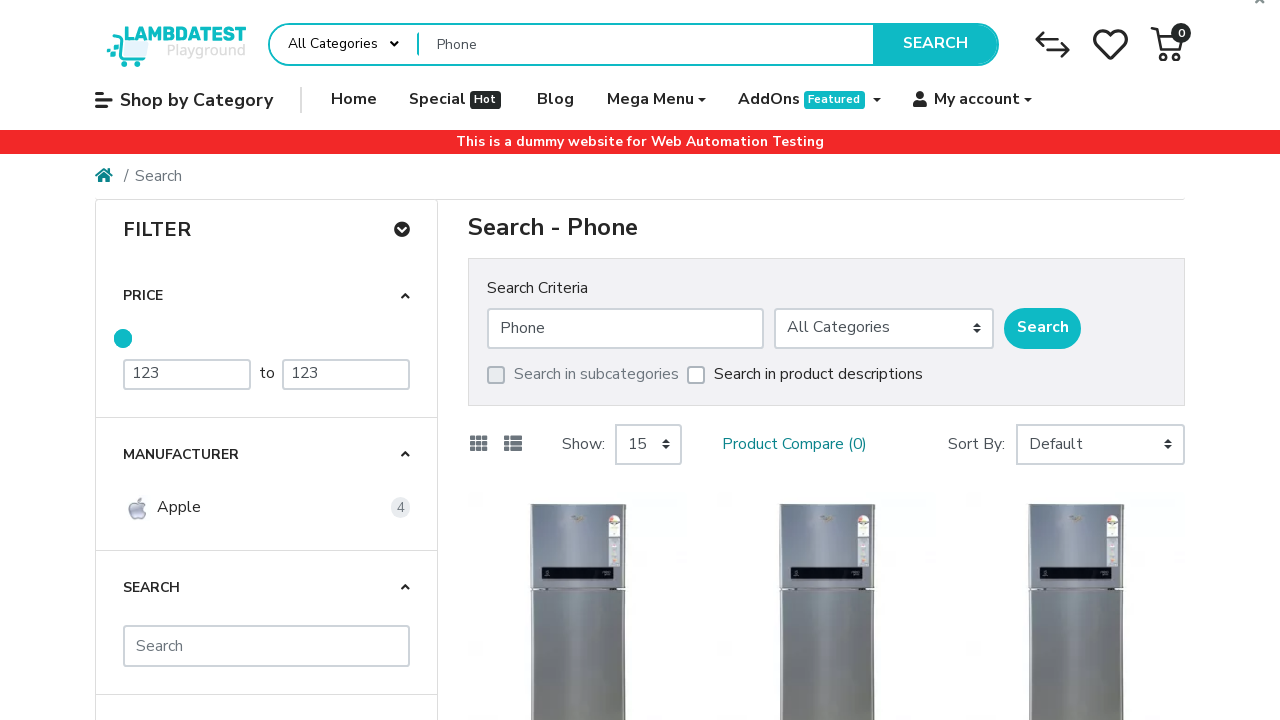

Navigated back in browser history
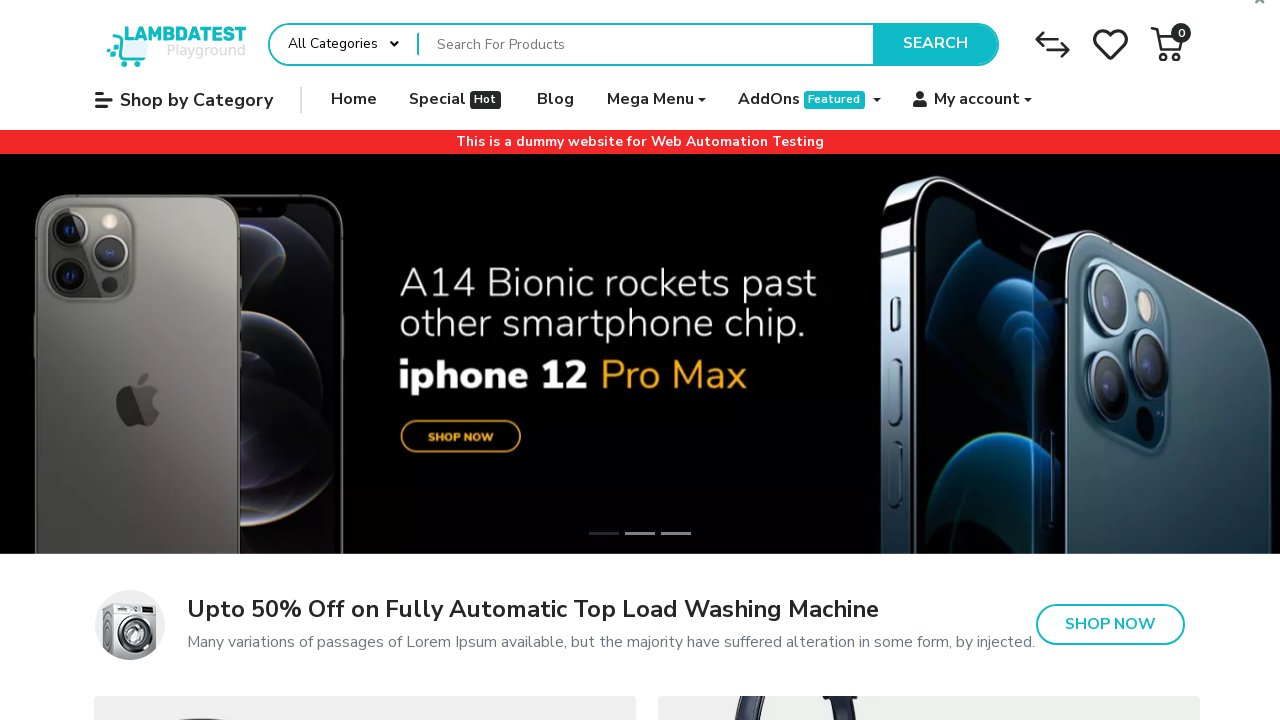

Scrolled down by 700 pixels
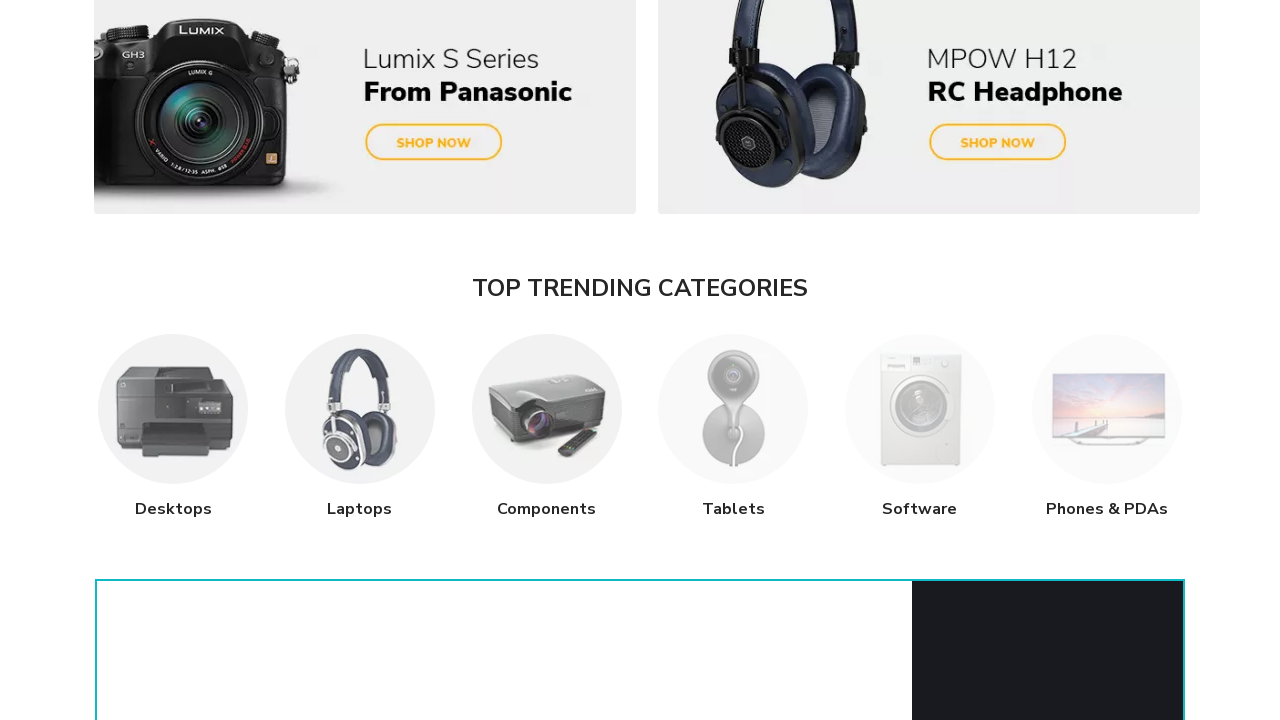

Scrolled to bottom of the page
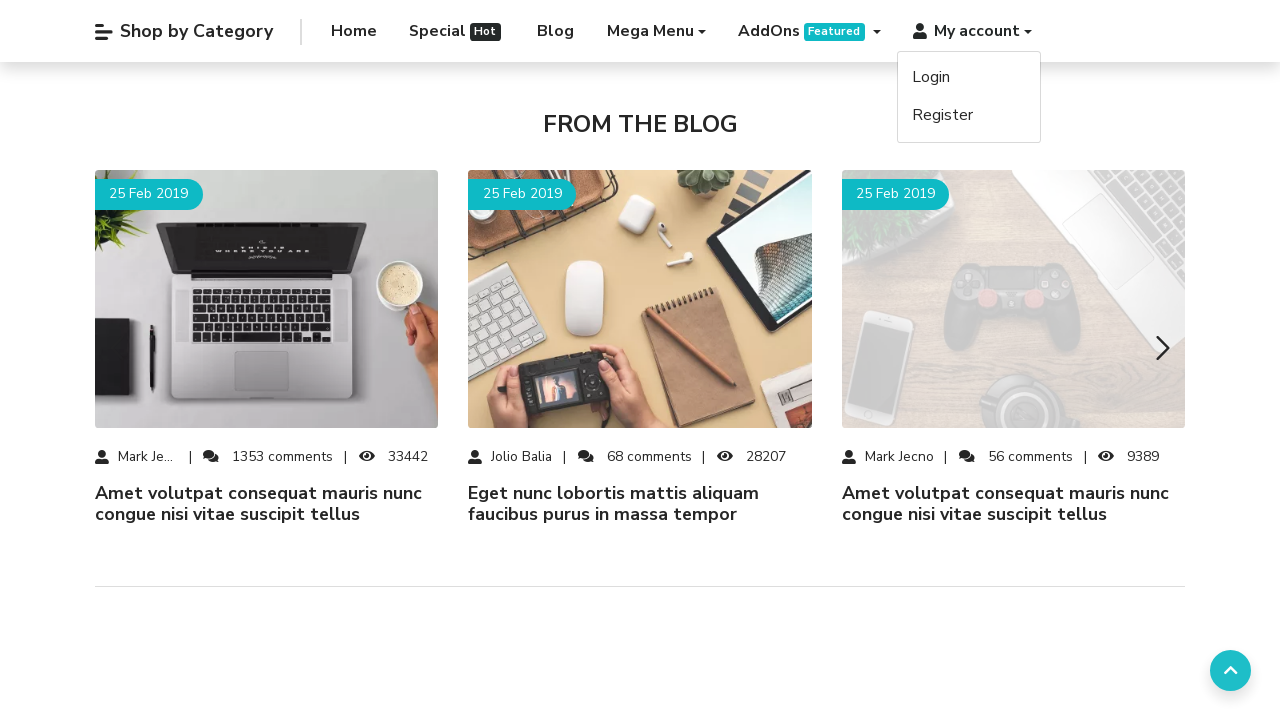

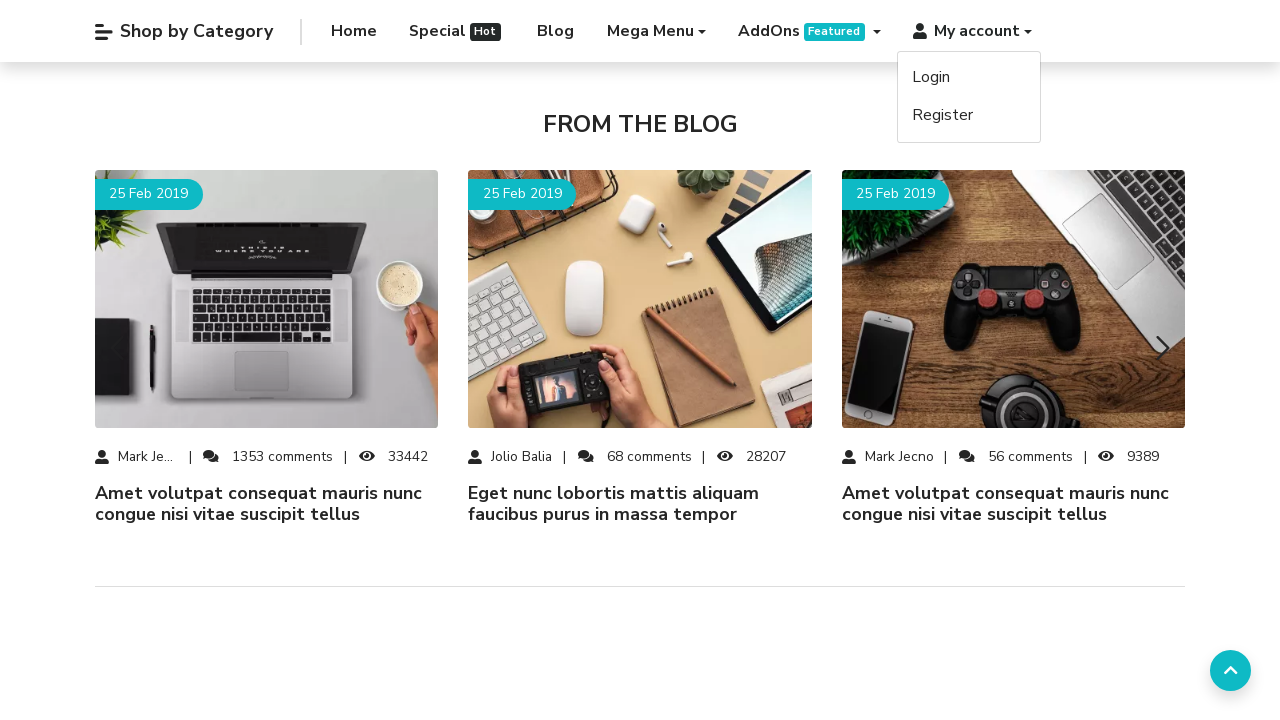